Tests JavaScript alert, confirm, and prompt dialogs by clicking buttons that trigger each type and handling the dialogs appropriately, including entering text in the prompt dialog.

Starting URL: https://the-internet.herokuapp.com/javascript_alerts

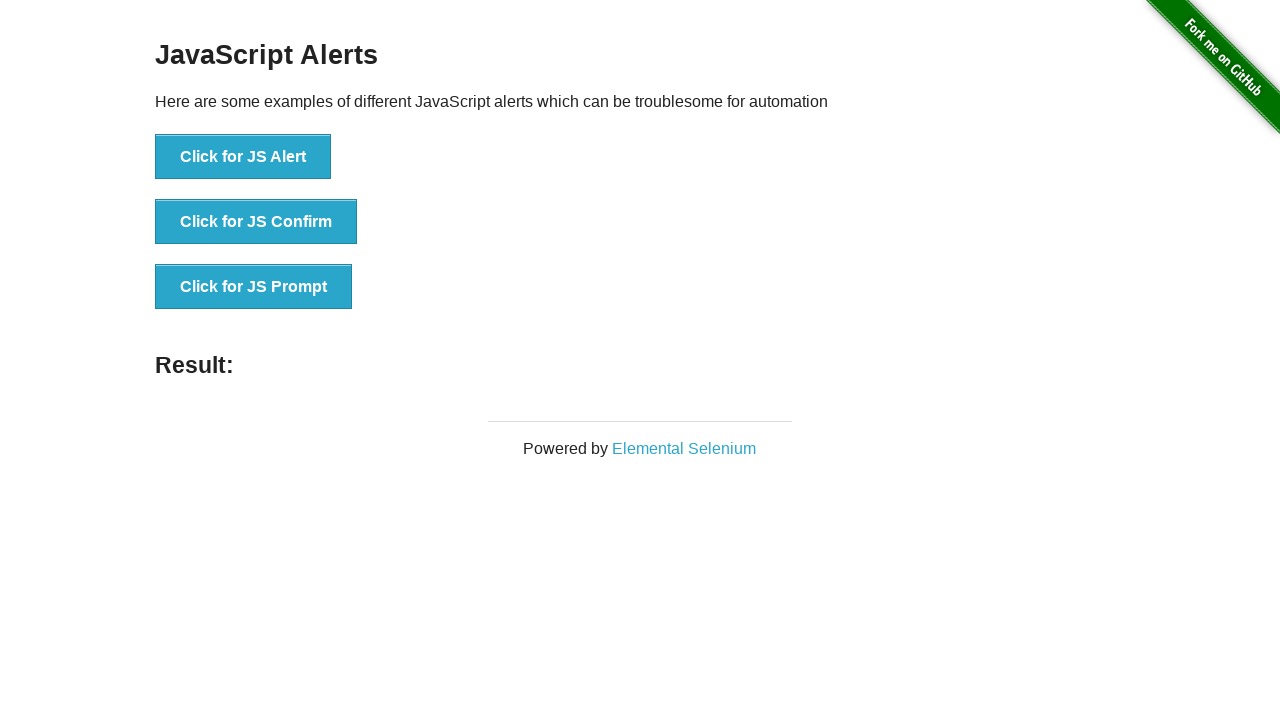

Set up dialog handler to accept all dialogs and enter text for prompts
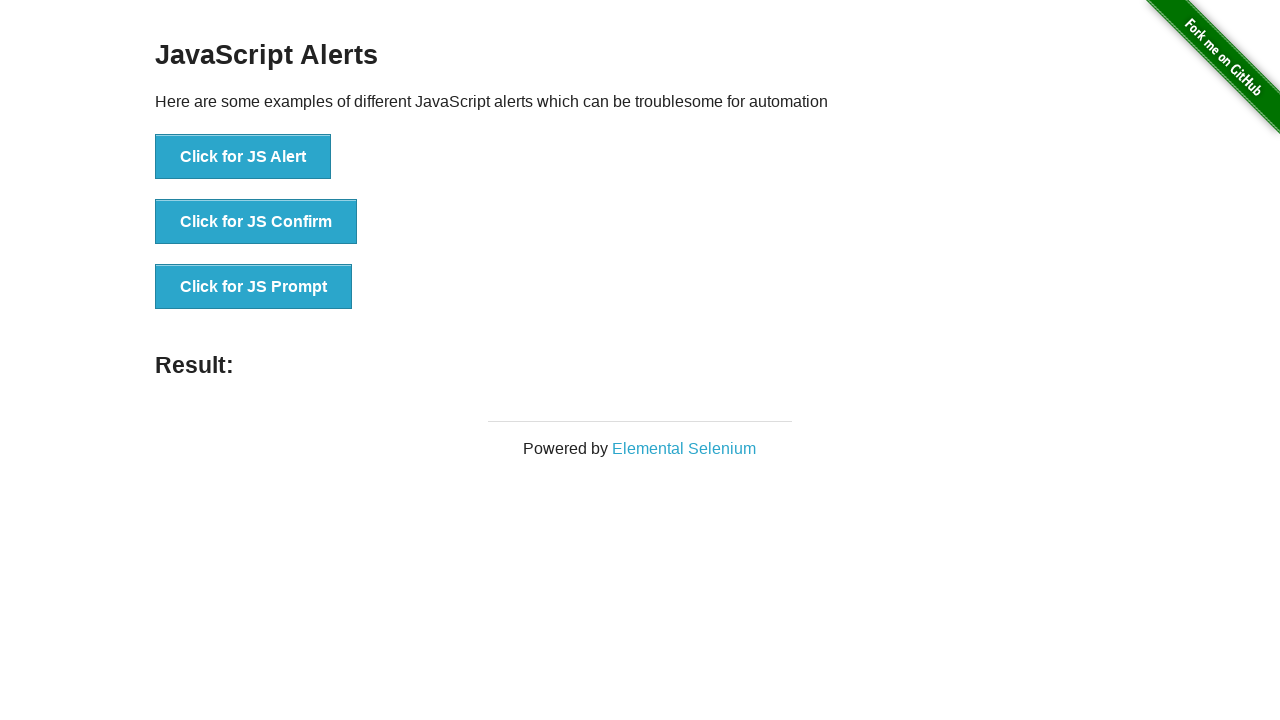

Clicked 'Click for JS Alert' button to trigger JavaScript alert dialog at (243, 157) on internal:text="Click for JS Alert"i
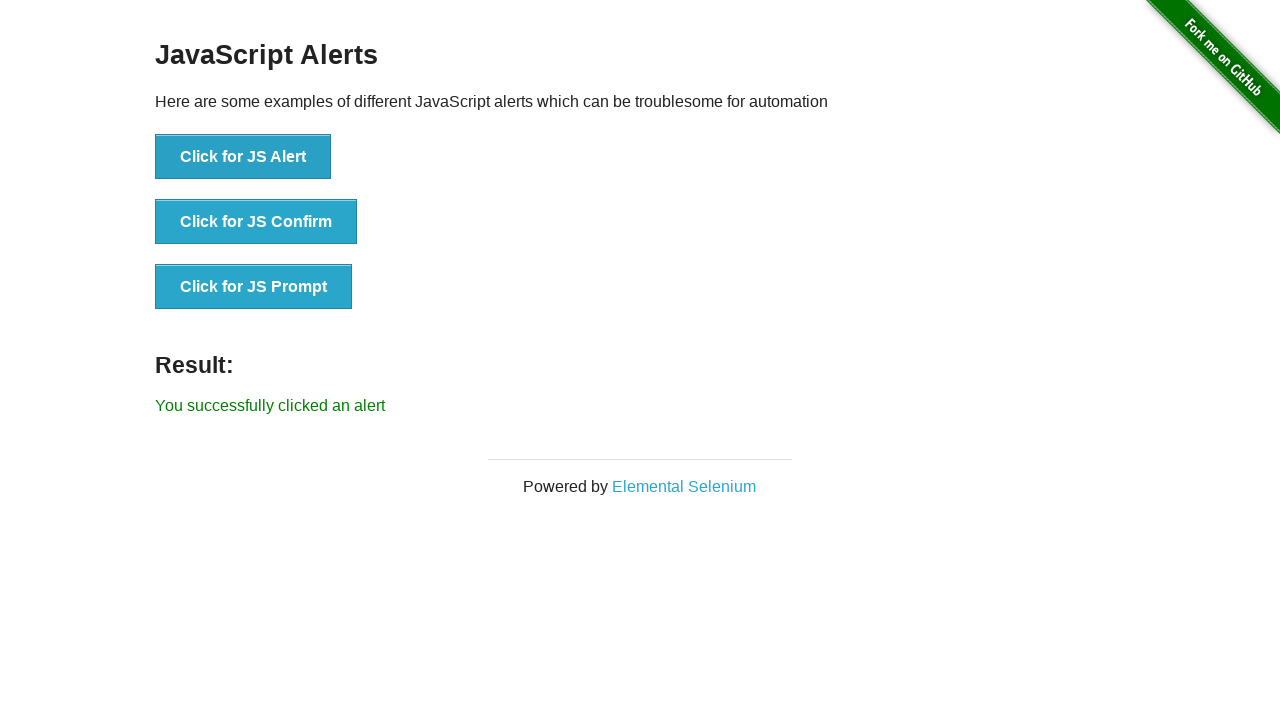

Retrieved result text after alert dialog: You successfully clicked an alert
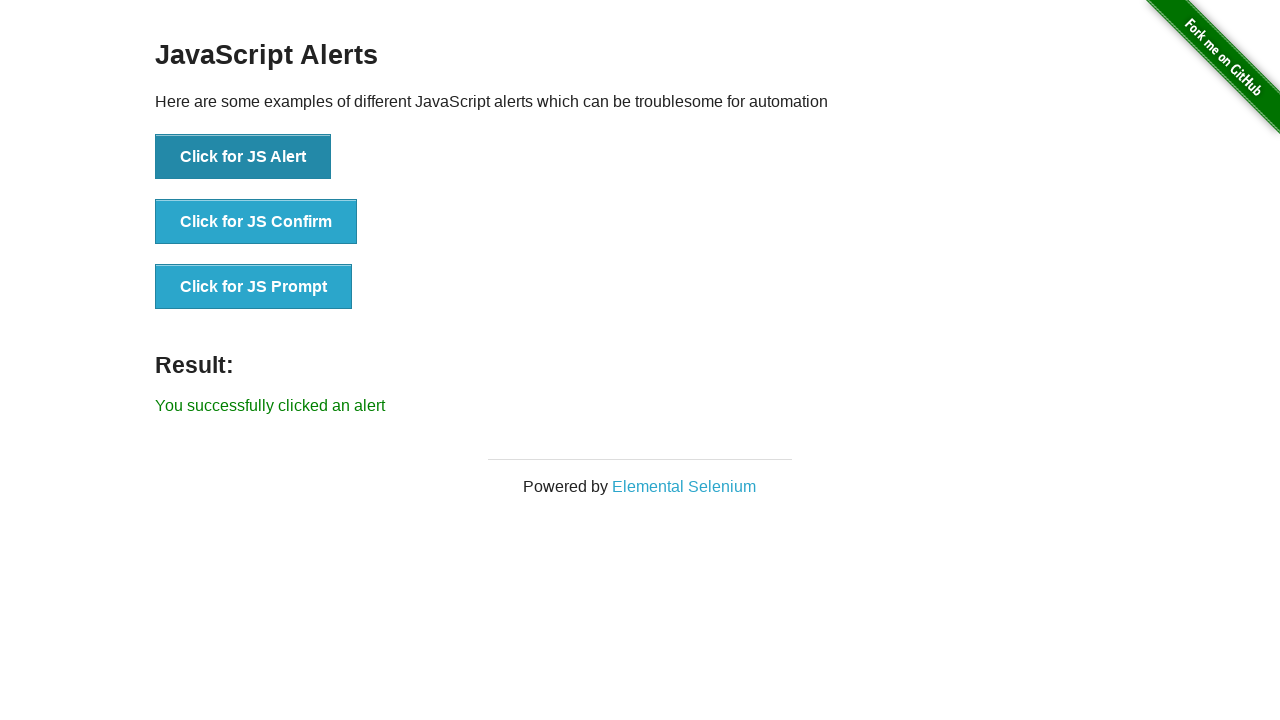

Clicked 'Click for JS Confirm' button to trigger JavaScript confirm dialog at (256, 222) on internal:text="Click for JS Confirm"i
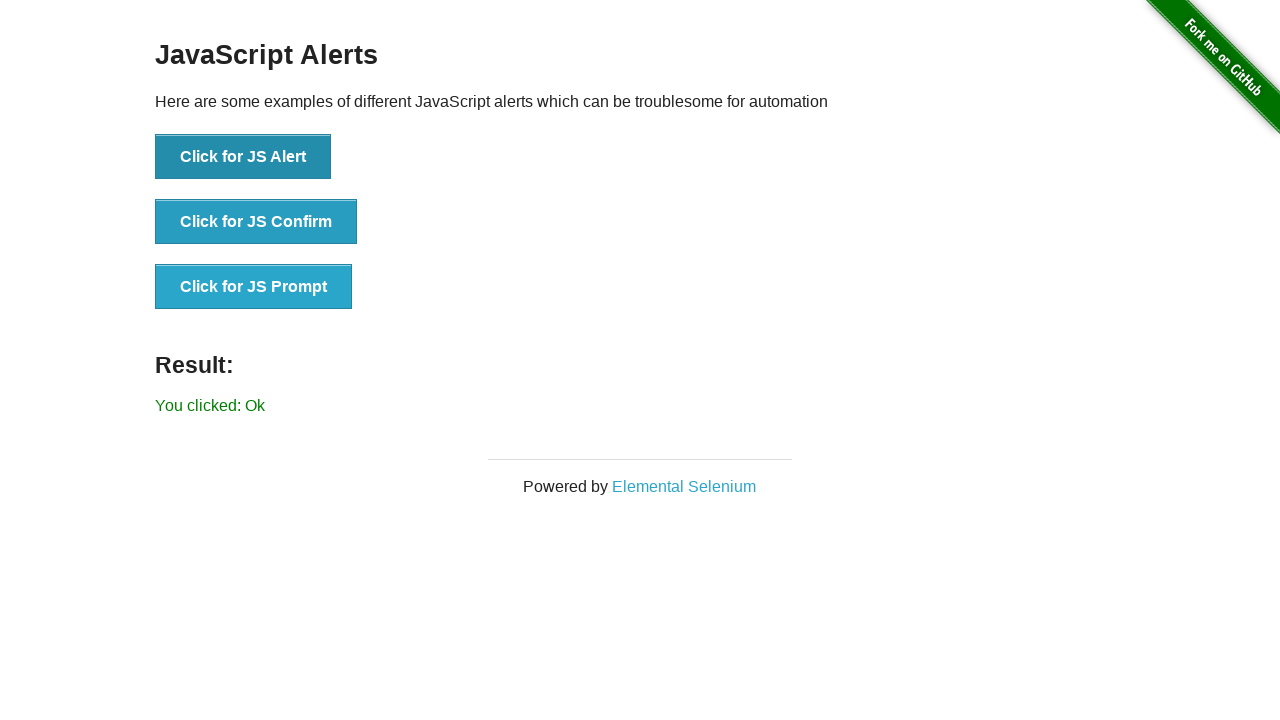

Retrieved result text after confirm dialog: You clicked: Ok
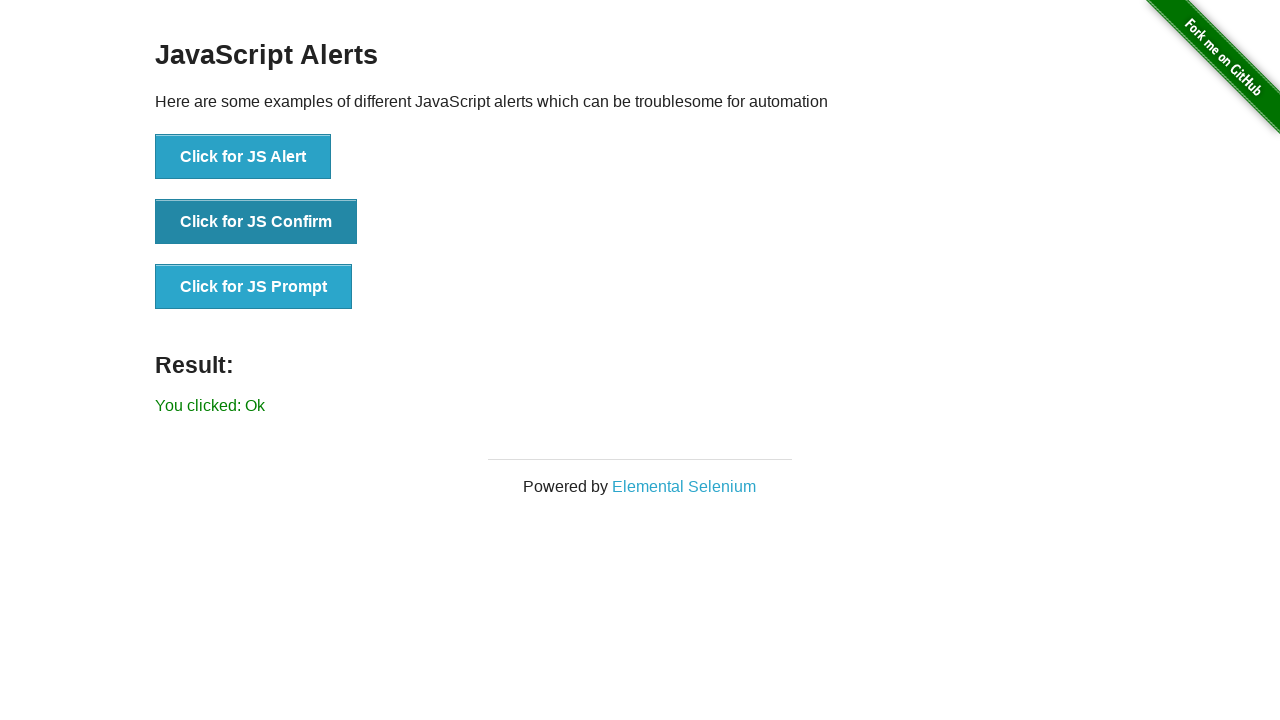

Clicked 'Click for JS Prompt' button to trigger JavaScript prompt dialog at (254, 287) on internal:text="Click for JS Prompt"i
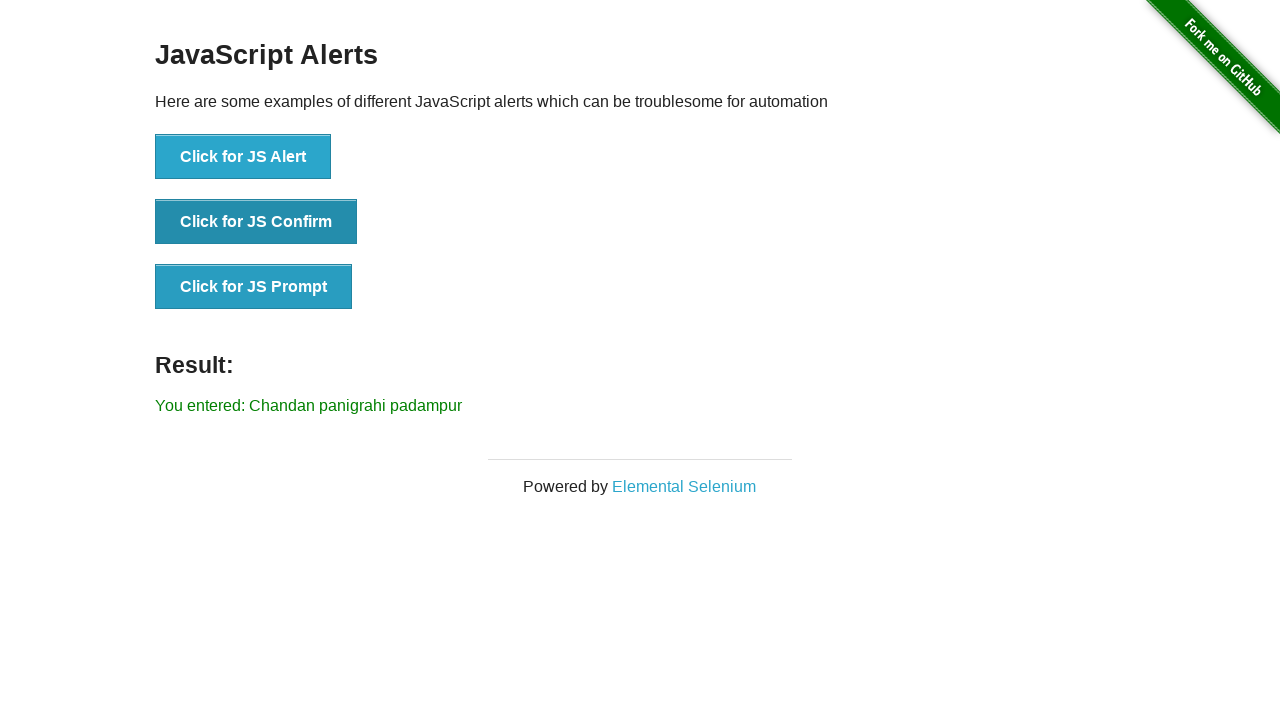

Retrieved result text after prompt dialog with user input: You entered: Chandan panigrahi padampur
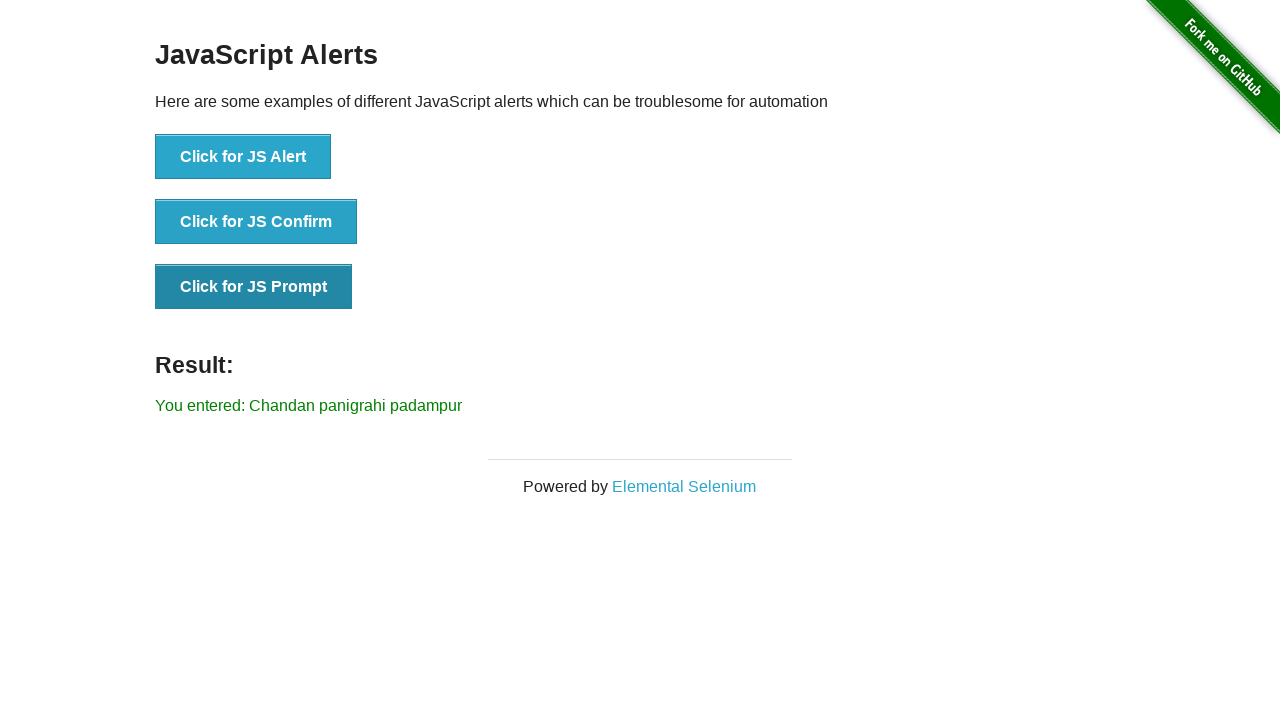

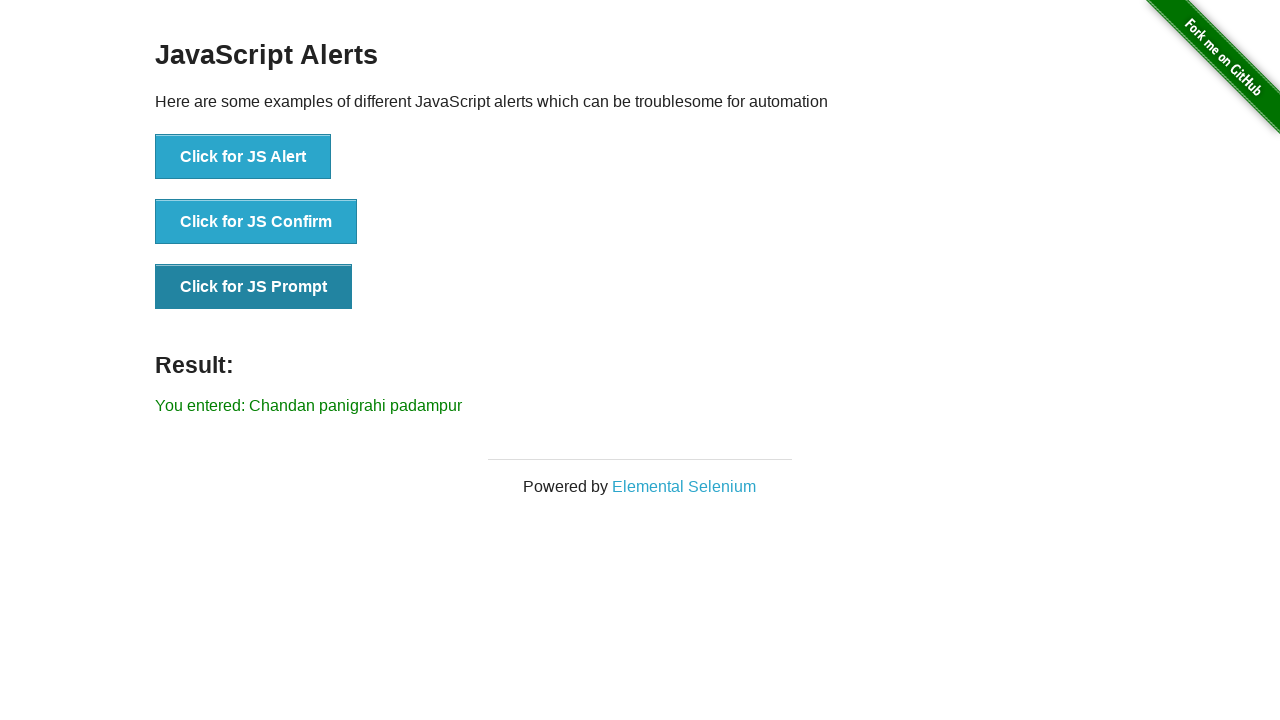